Tests renting a cat and then navigating to greet that specific cat

Starting URL: https://cs1632.appspot.com/rent-a-cat

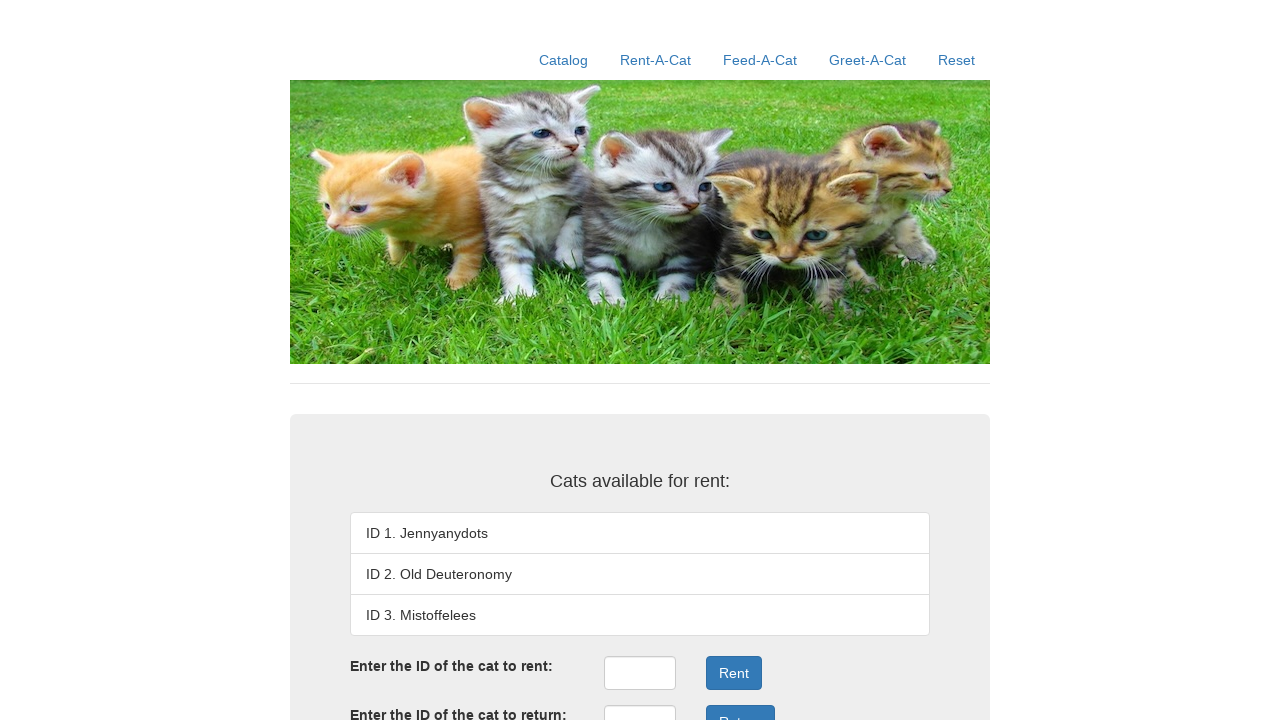

Filled rent ID field with '1' on #rentID
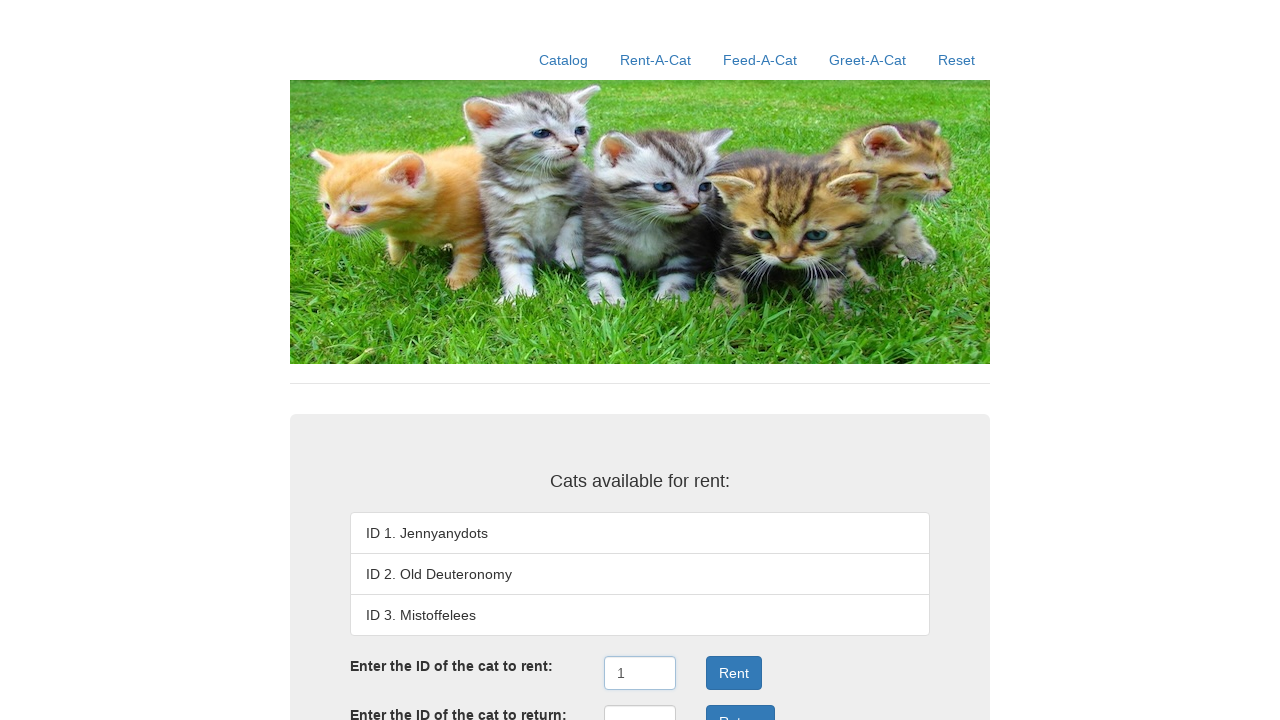

Clicked Rent button at (734, 673) on button:has-text('Rent')
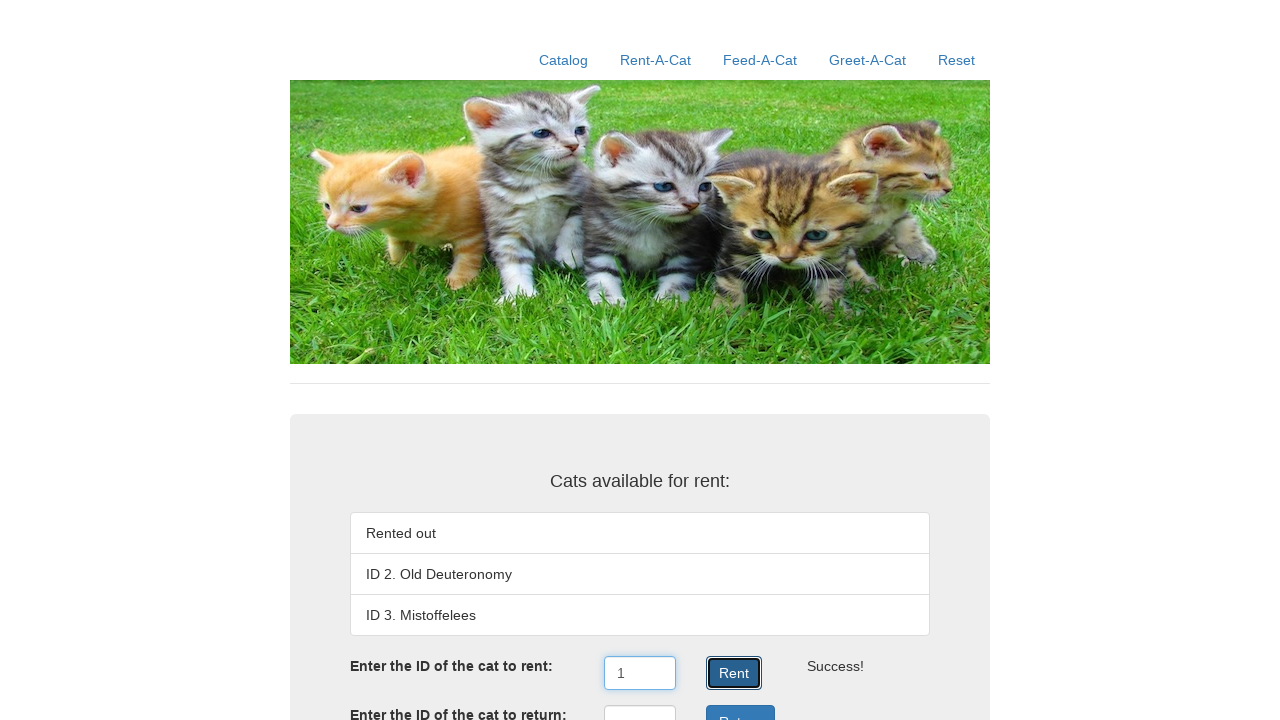

Navigated to greet page for cat Jennyanydots
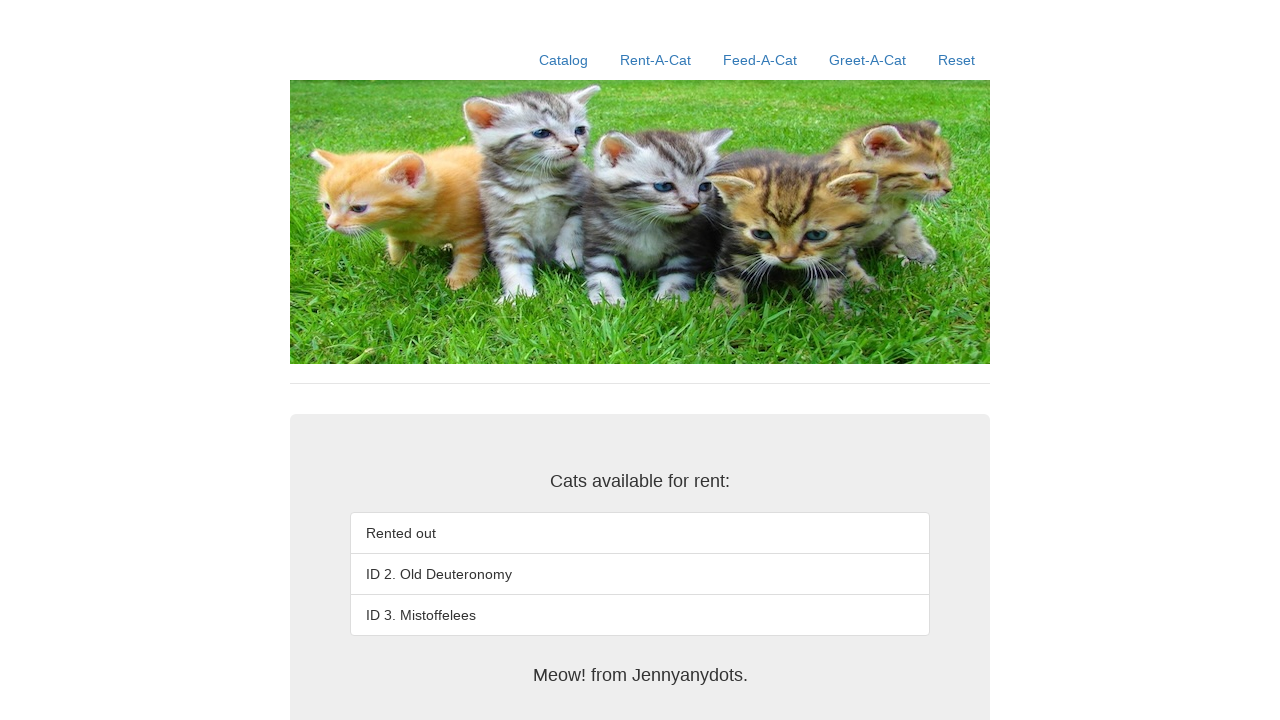

Page body content loaded
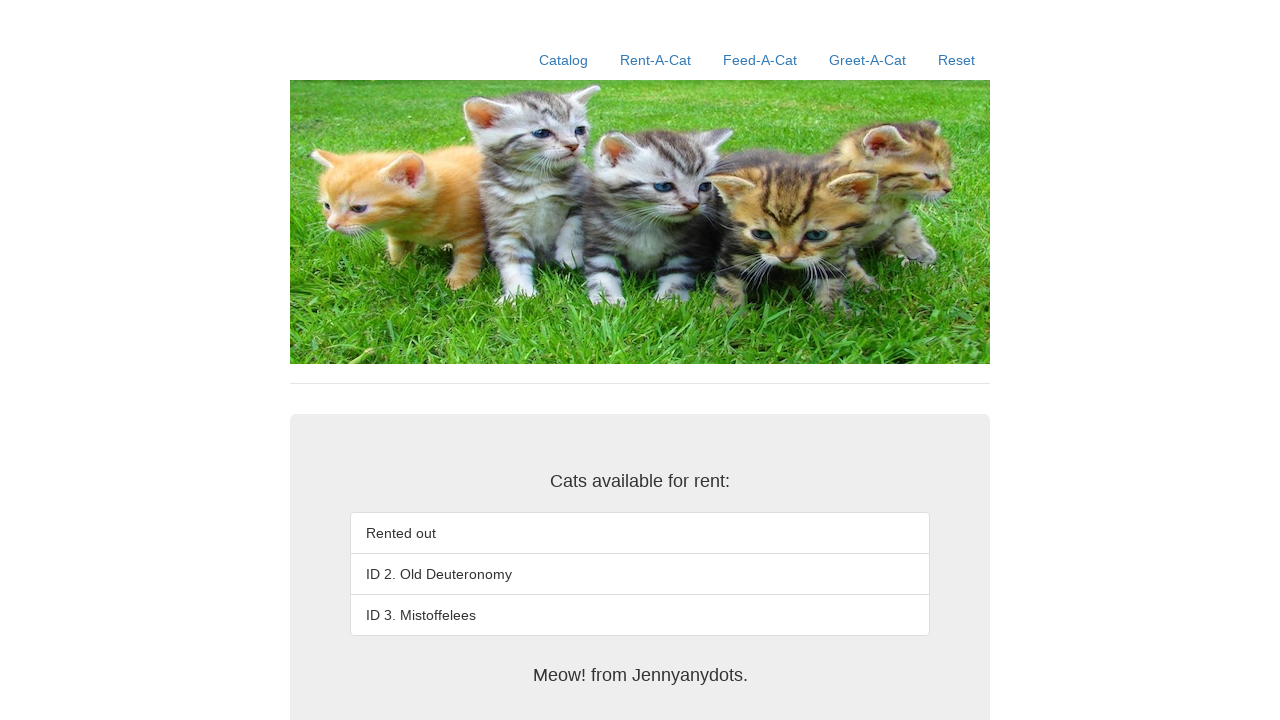

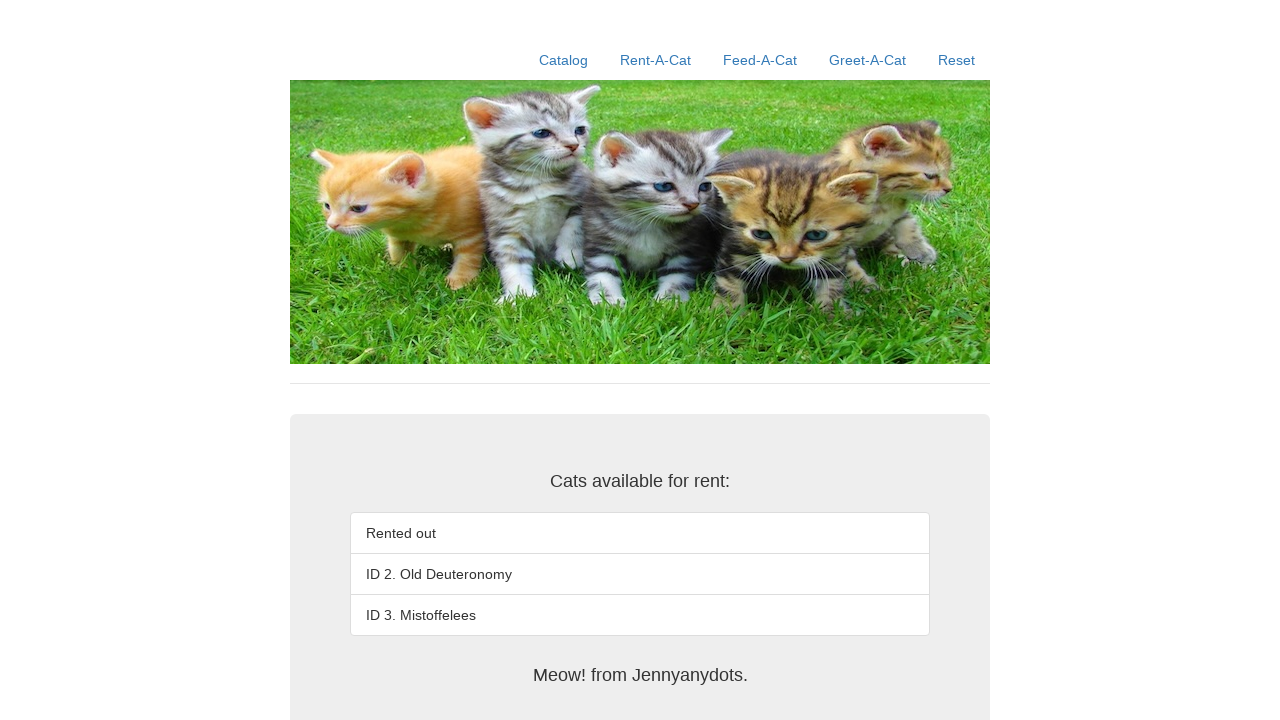